Checks driving license status on the DVLA website by filling in license number, national insurance number, and postcode, then submitting the form

Starting URL: https://www.viewdrivingrecord.service.gov.uk/driving-record/licence-number

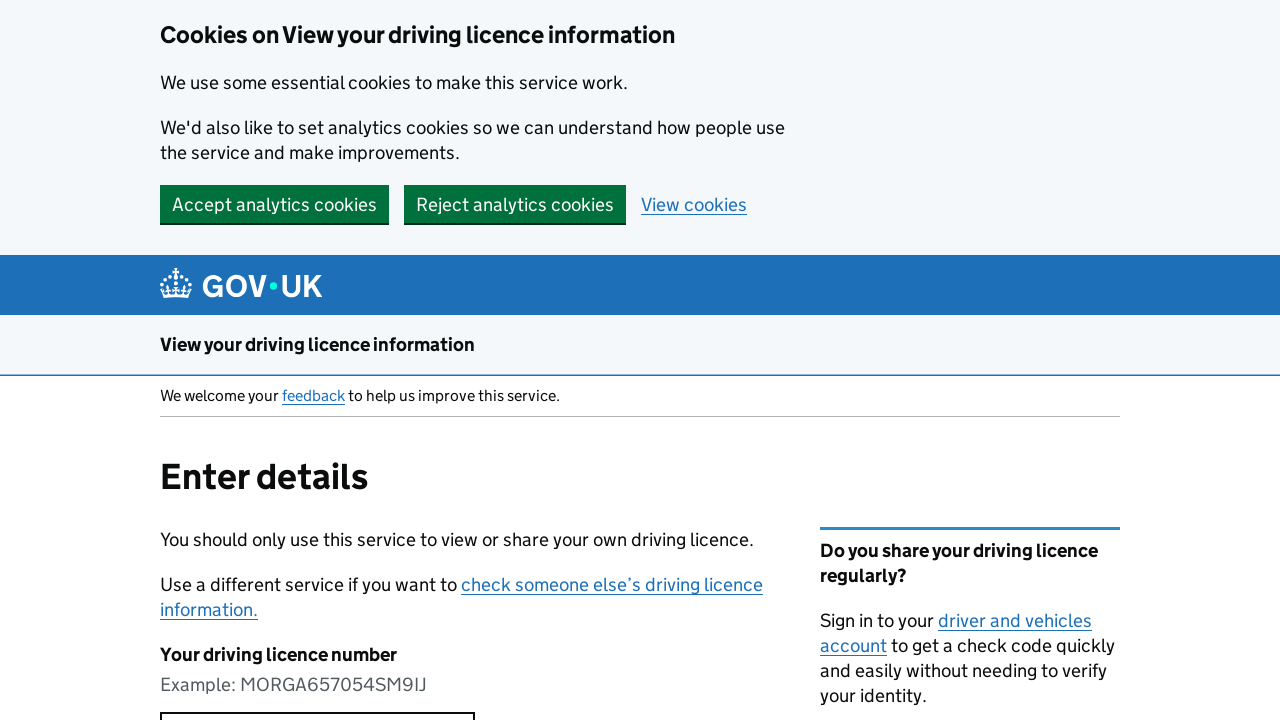

Filled driving license number field with 'BAKER123456LB9AM' on input[name='wizard_view_driving_licence_enter_details[driving_licence_number]']
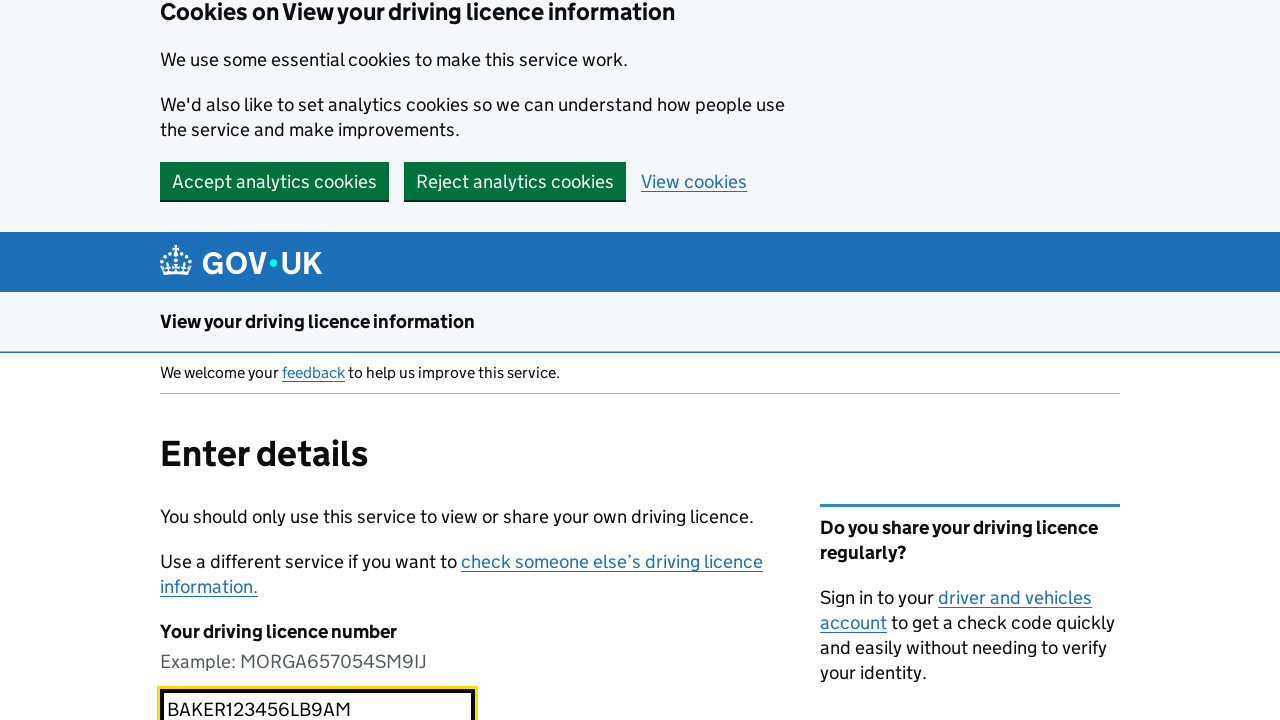

Filled national insurance number field with 'AB123456C' on input[name='wizard_view_driving_licence_enter_details[national_insurance_number]
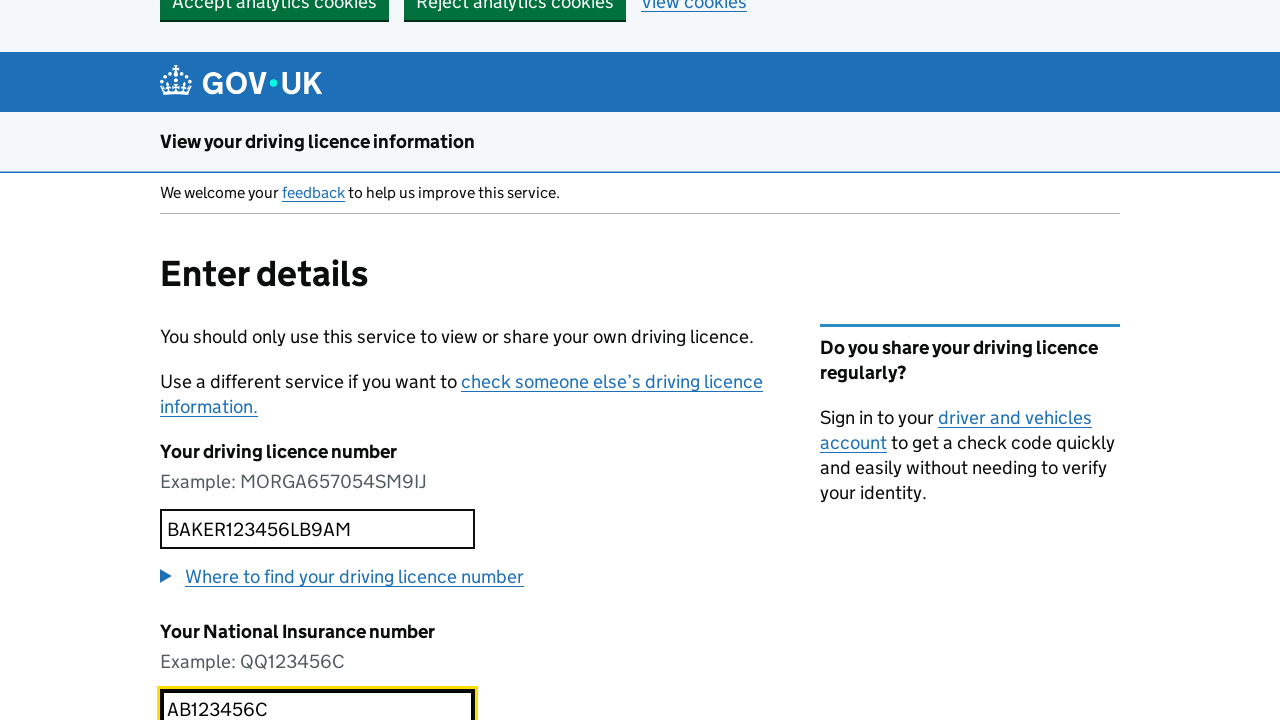

Filled postcode field with 'SW1A 1AA' on input[name='wizard_view_driving_licence_enter_details[post_code]']
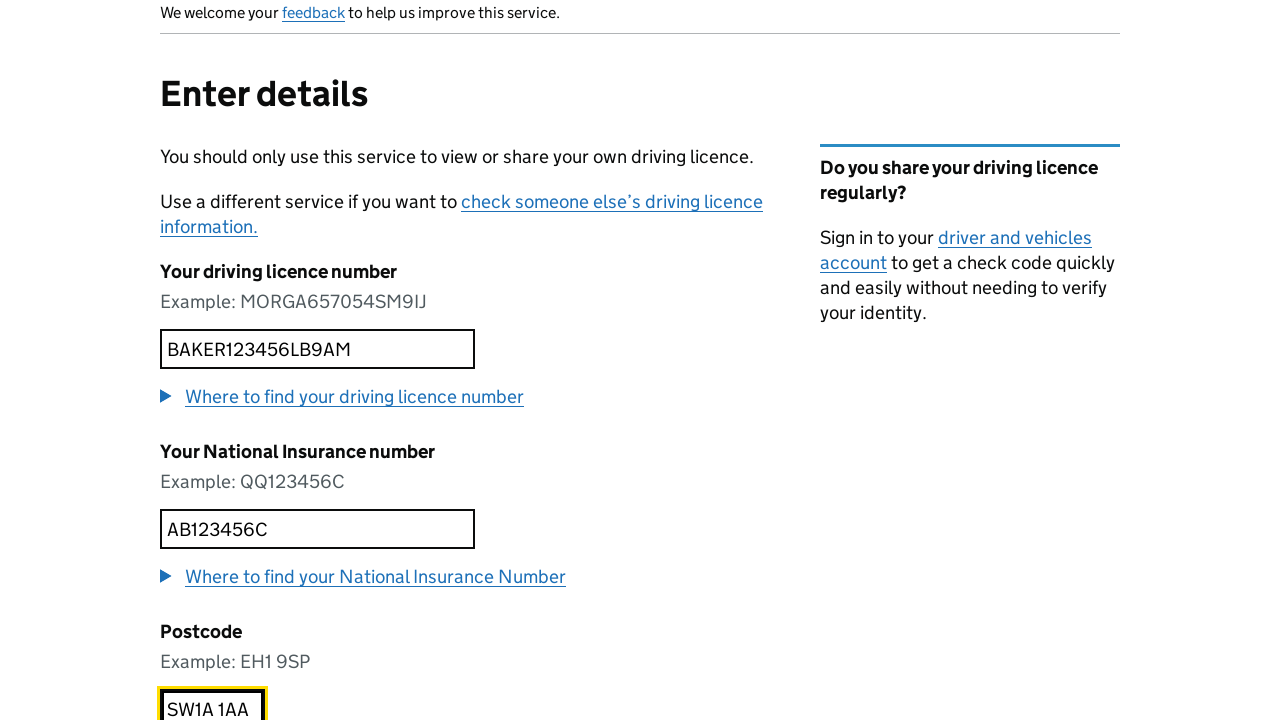

Clicked consent checkbox at (207, 360) on .govuk-checkboxes__input
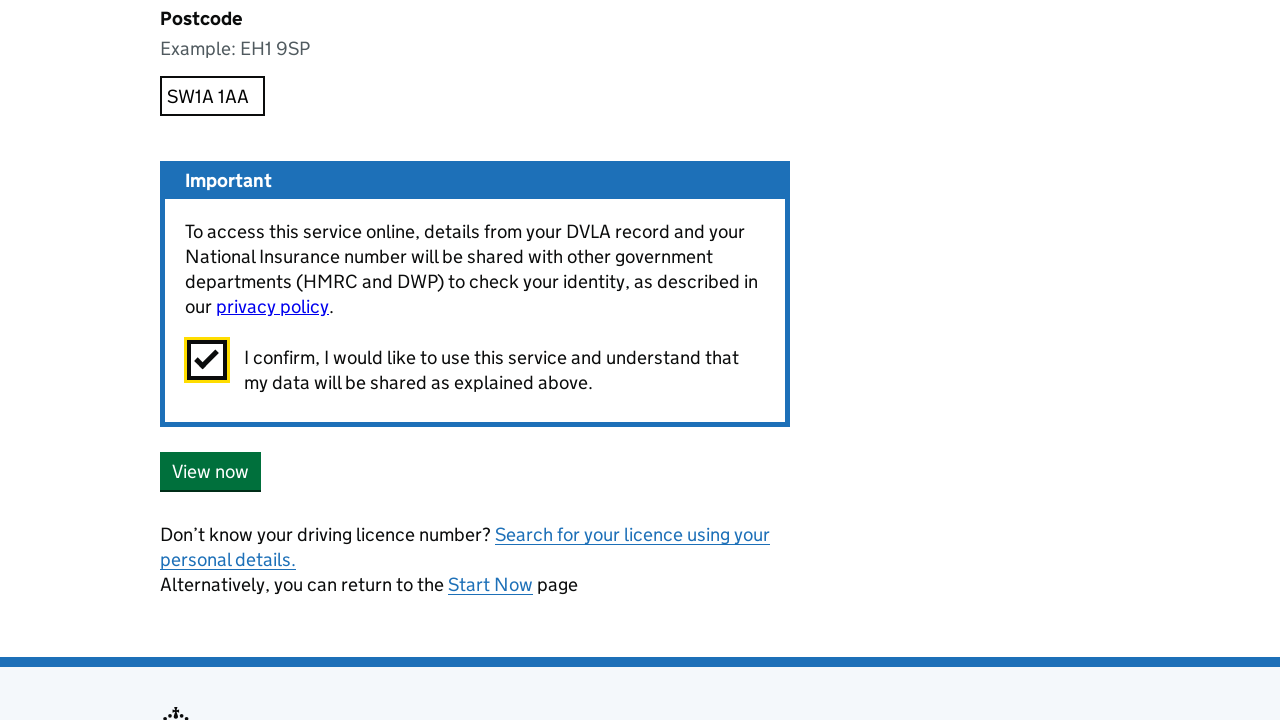

Clicked submit button to check driving license status at (210, 471) on button[name='button']
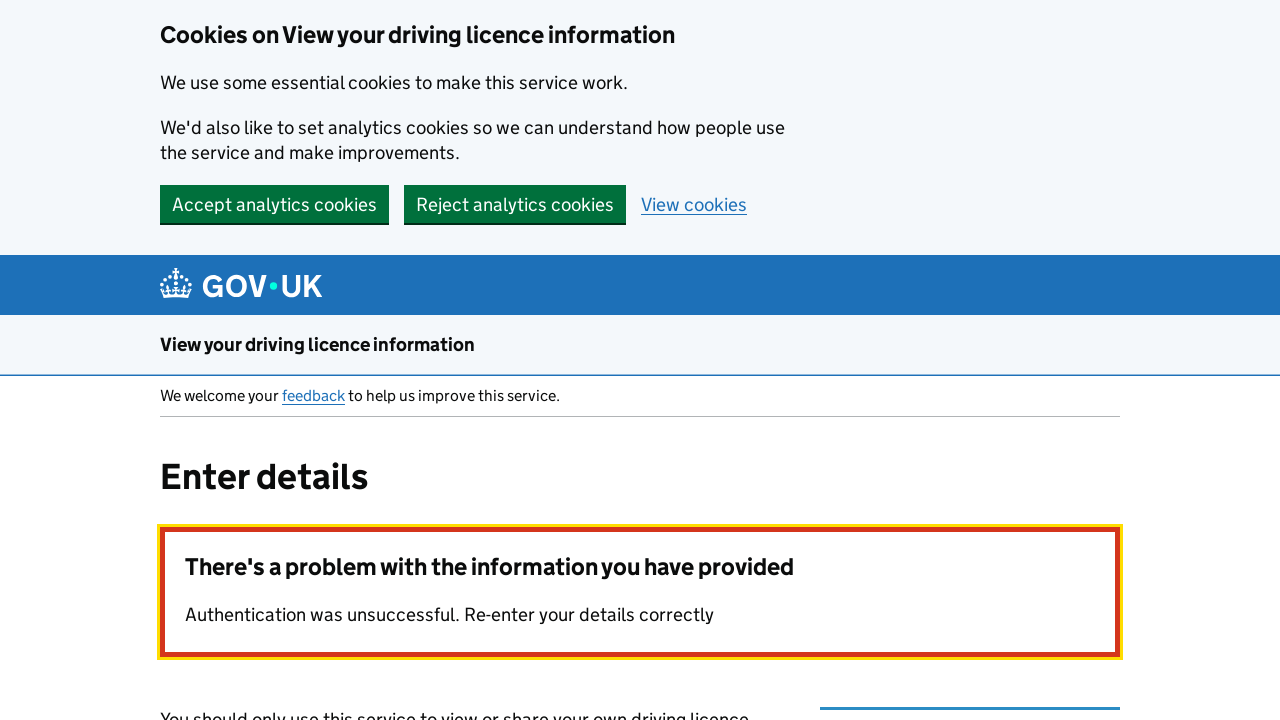

Results page loaded successfully
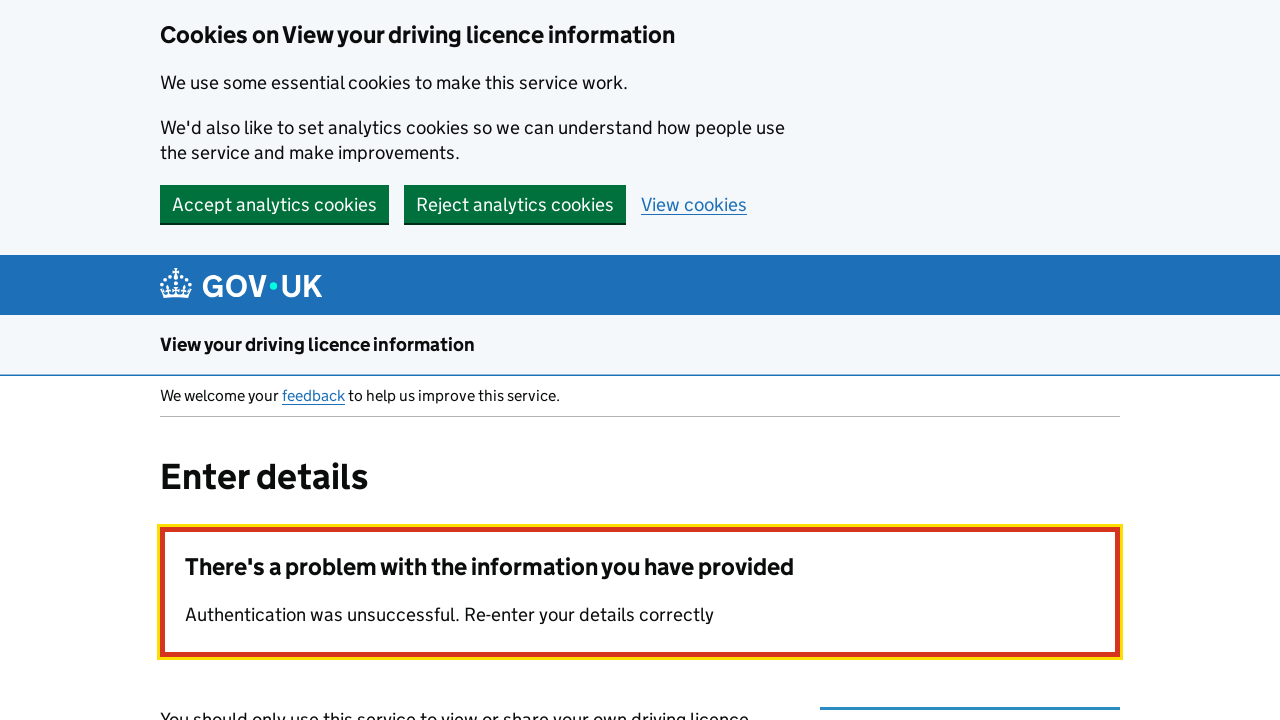

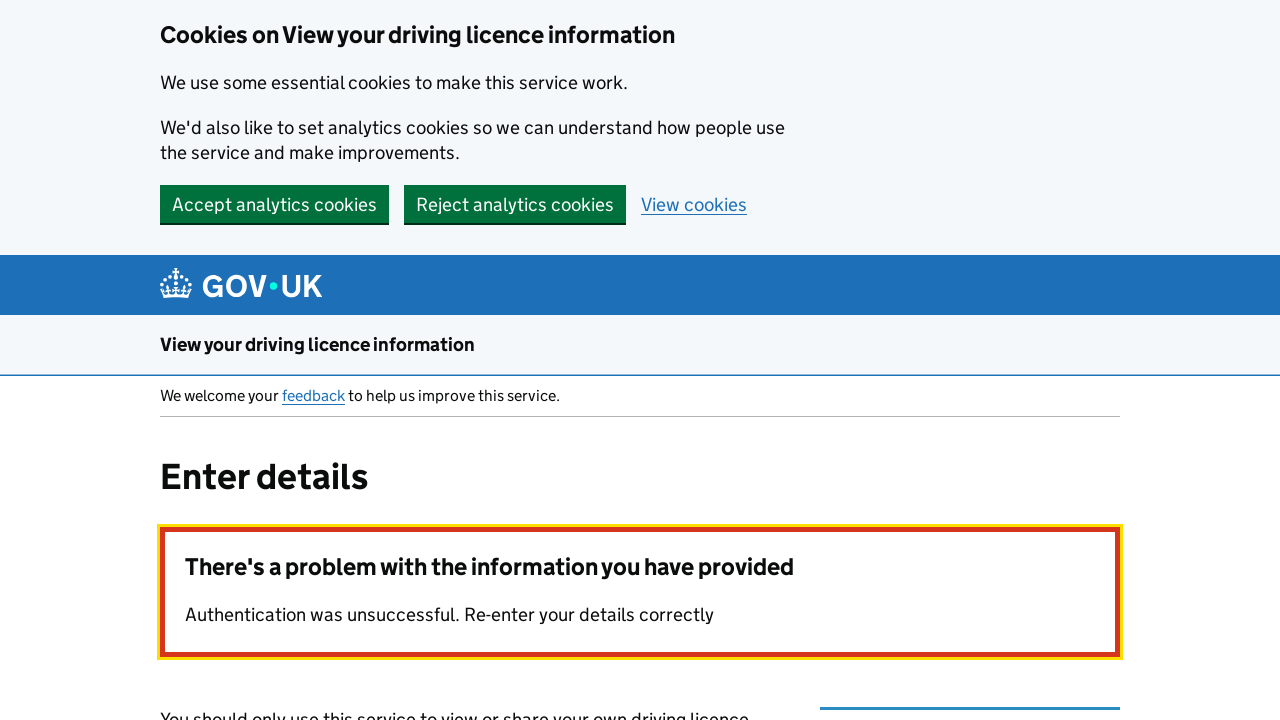